Tests the jQuery UI resizable widget by switching to the demo iframe and performing a drag operation on the resize handle to change the element's dimensions.

Starting URL: https://jqueryui.com/resizable/

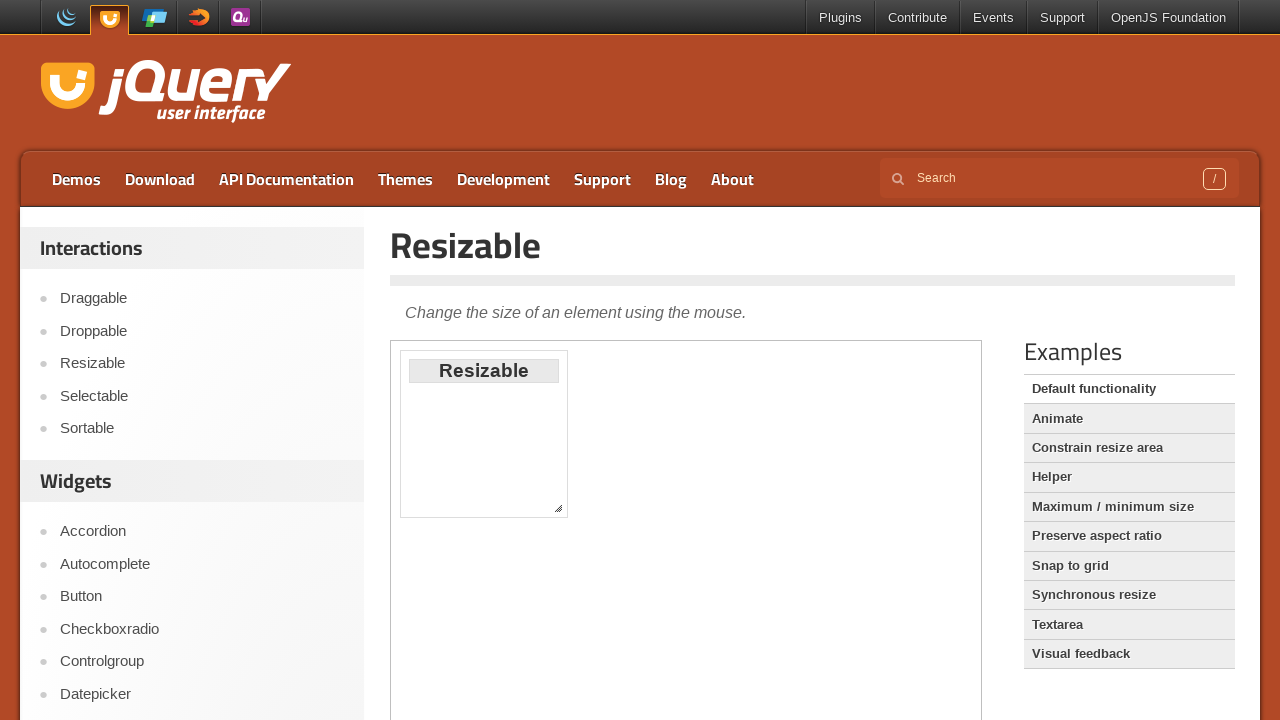

Navigated to jQuery UI resizable demo page
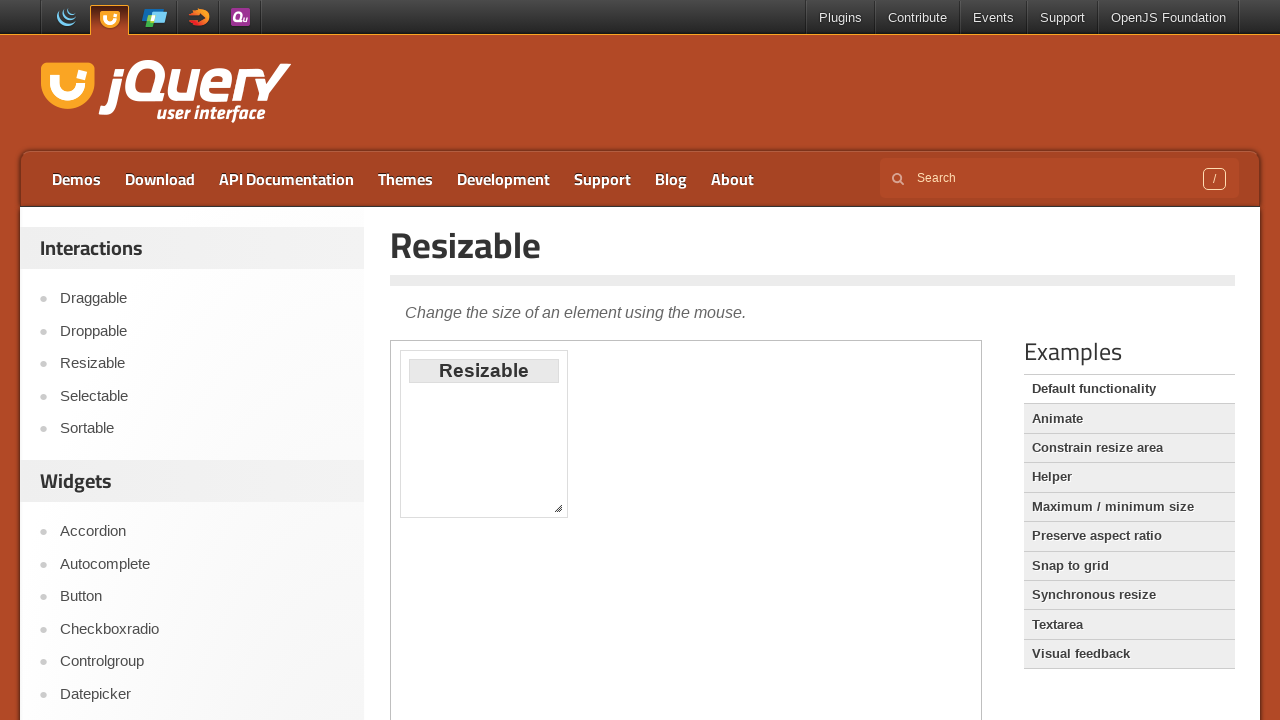

Located the demo iframe
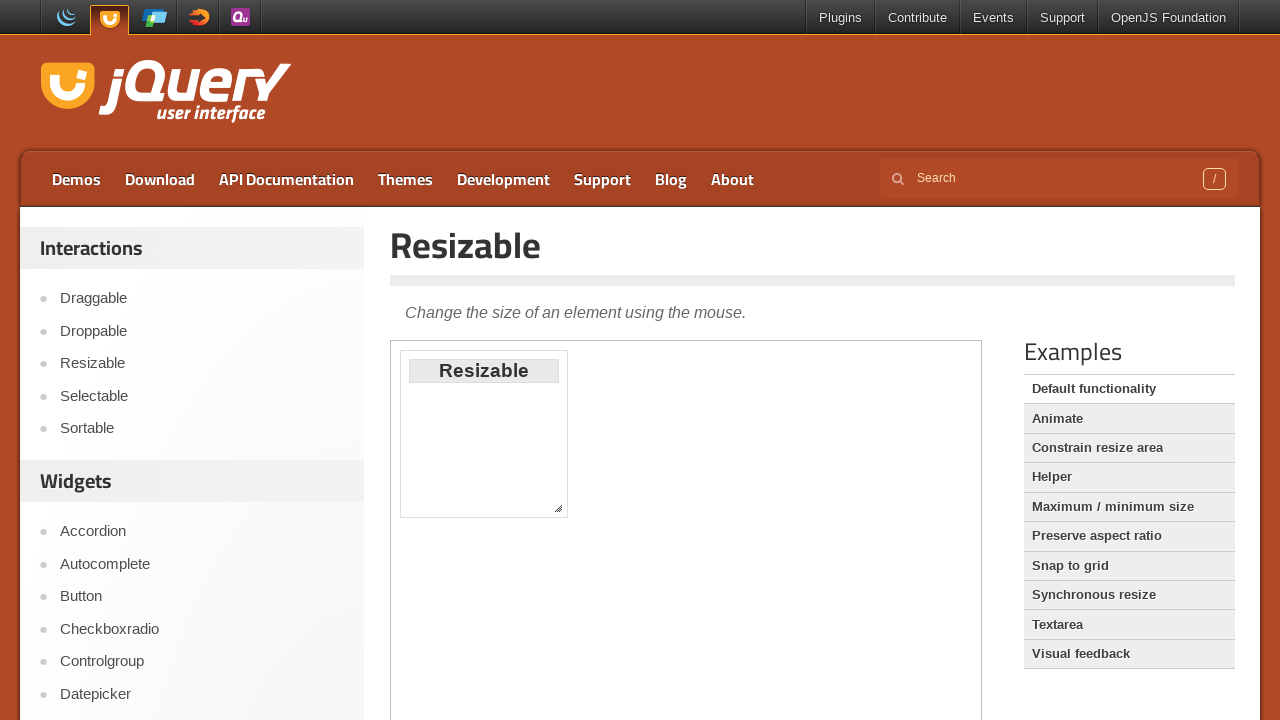

Located the resize handle element
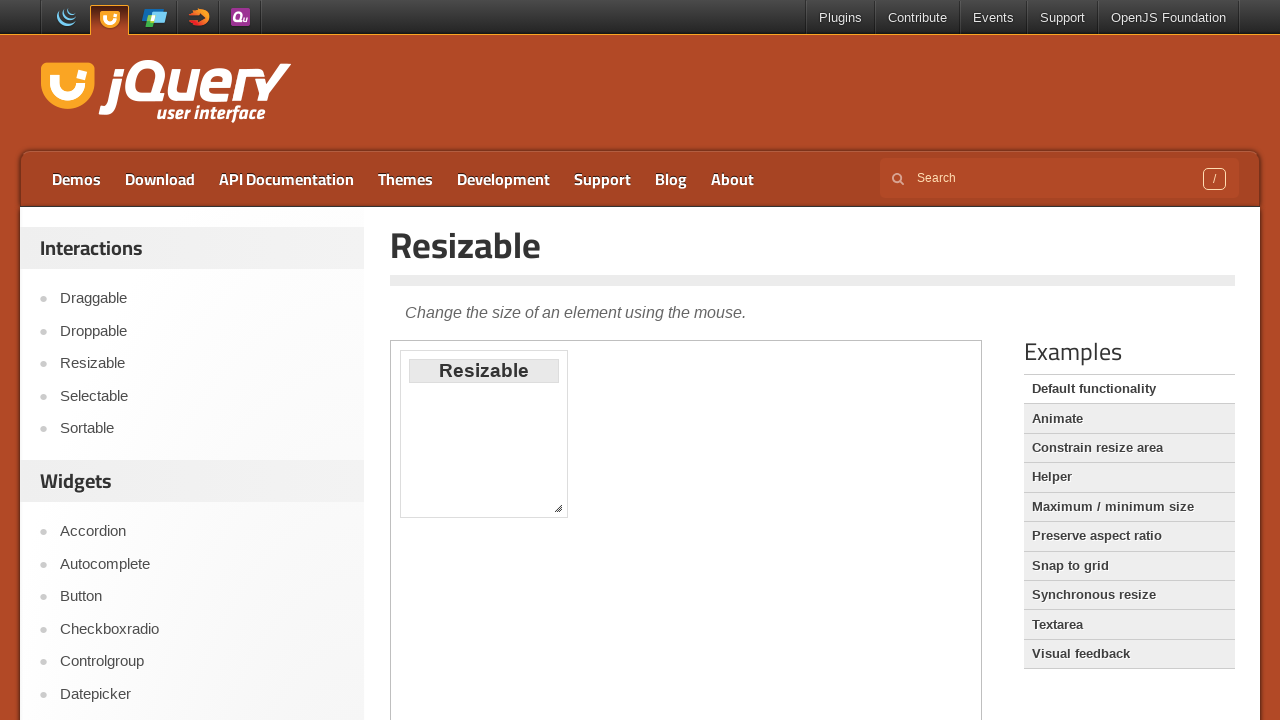

Retrieved bounding box of resize handle
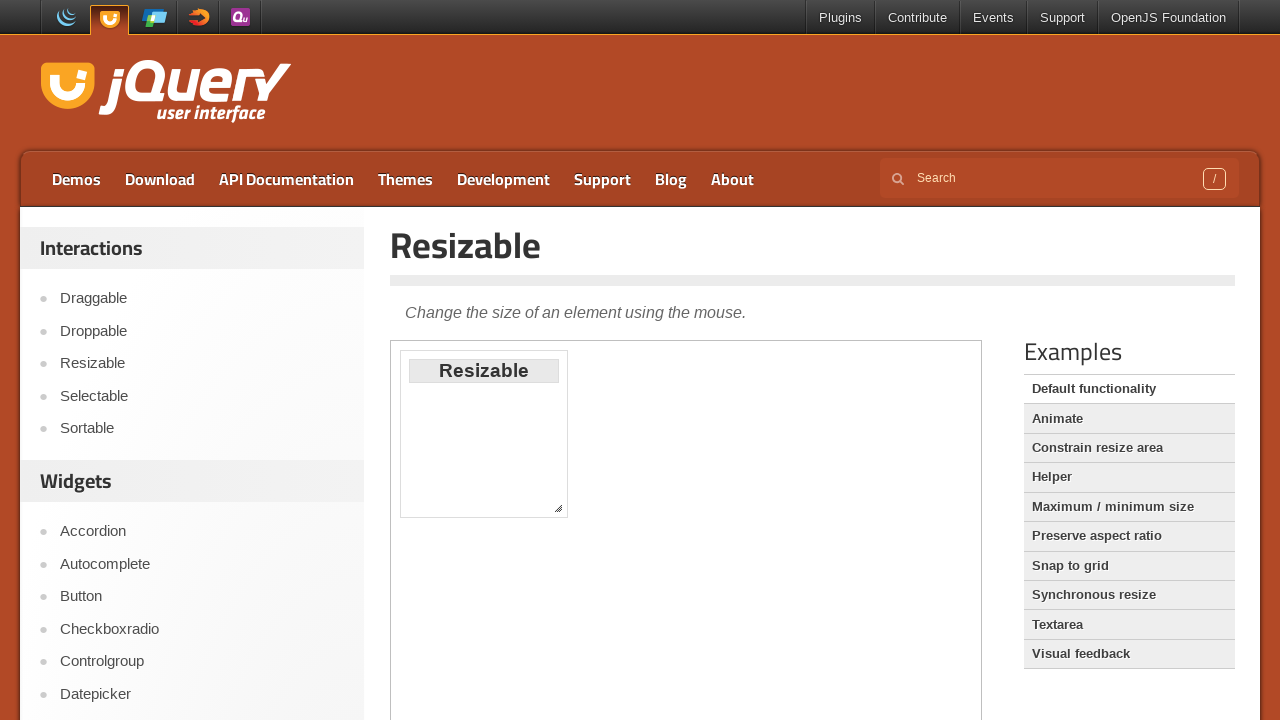

Moved mouse to resize handle center at (558, 508)
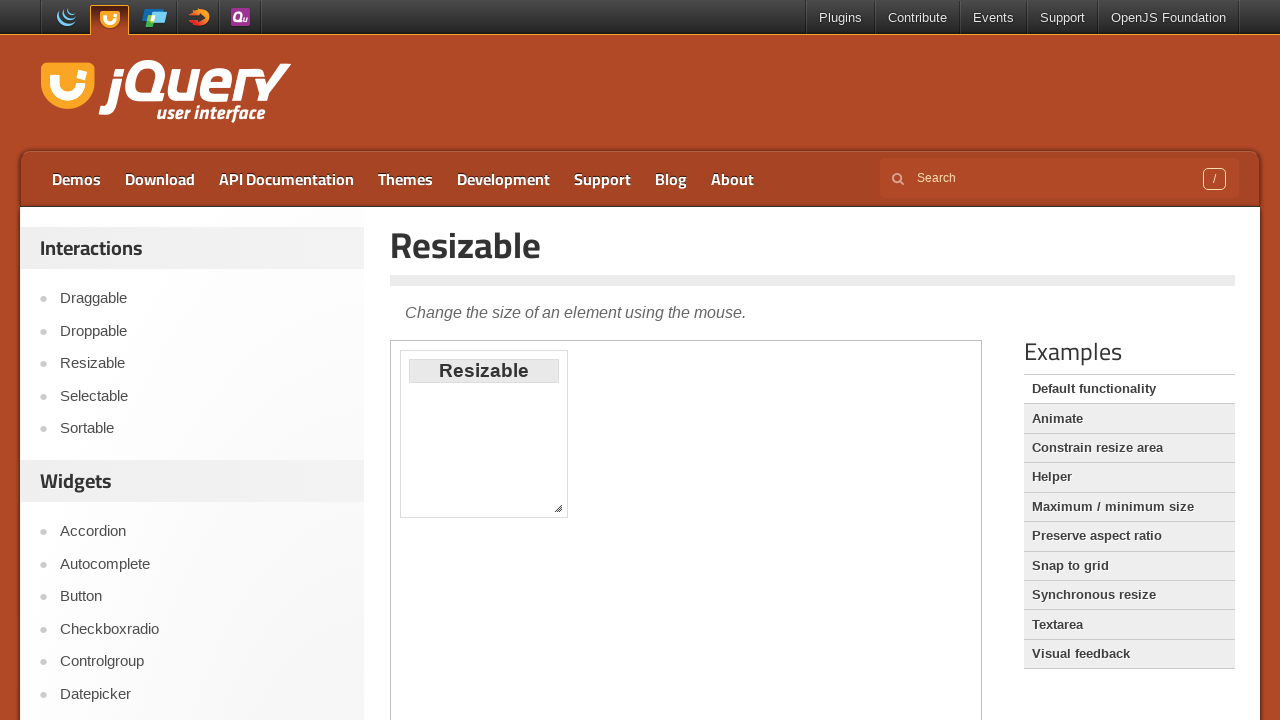

Pressed down mouse button on resize handle at (558, 508)
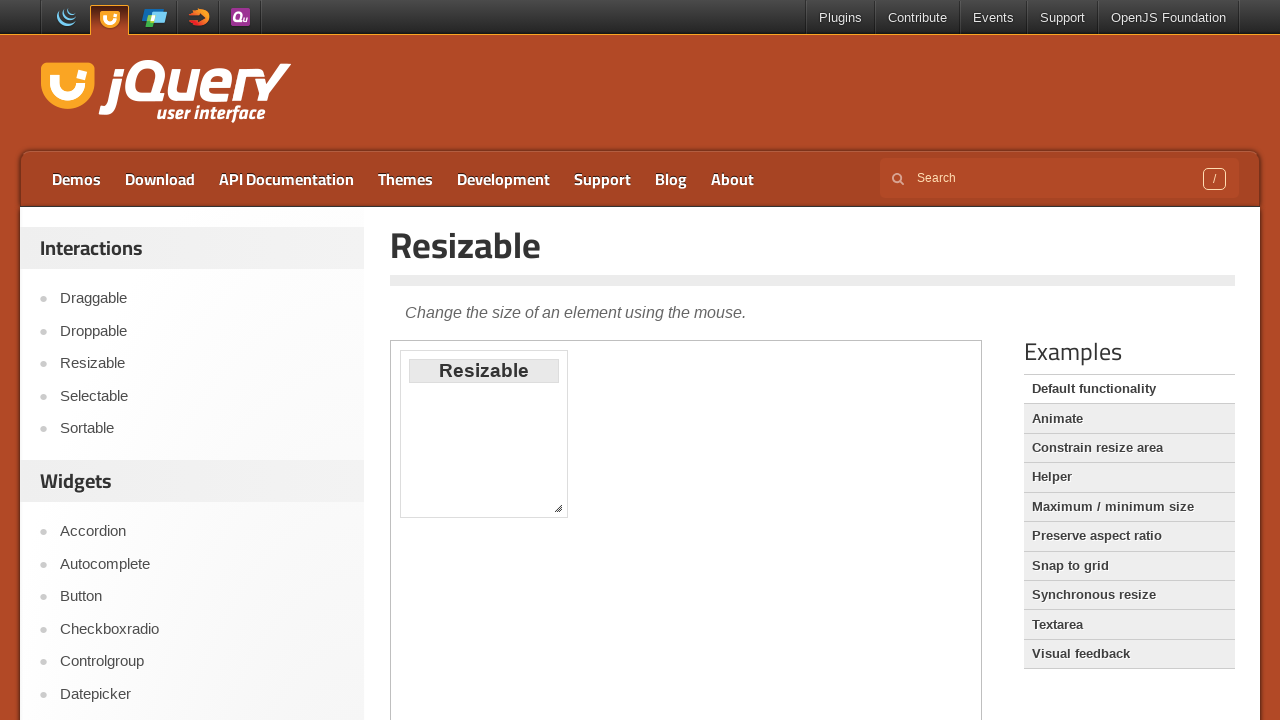

Dragged resize handle 100px left and 100px down at (458, 608)
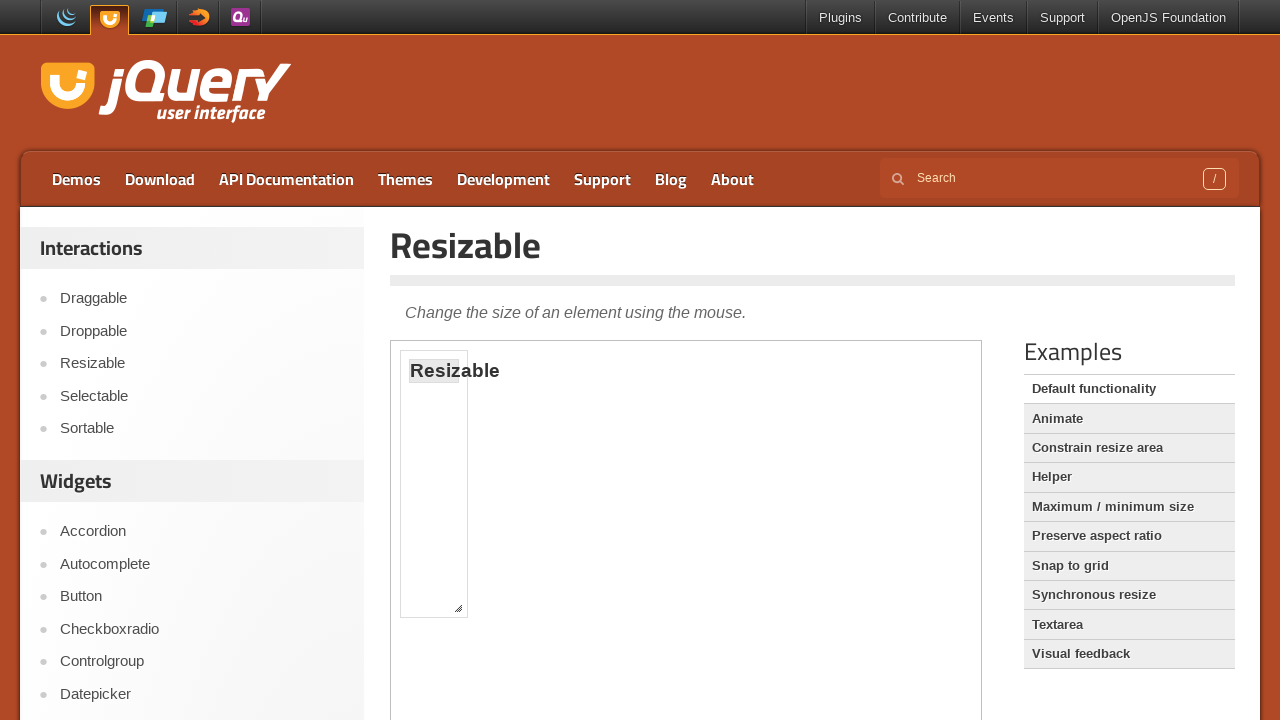

Released mouse button to complete resize operation at (458, 608)
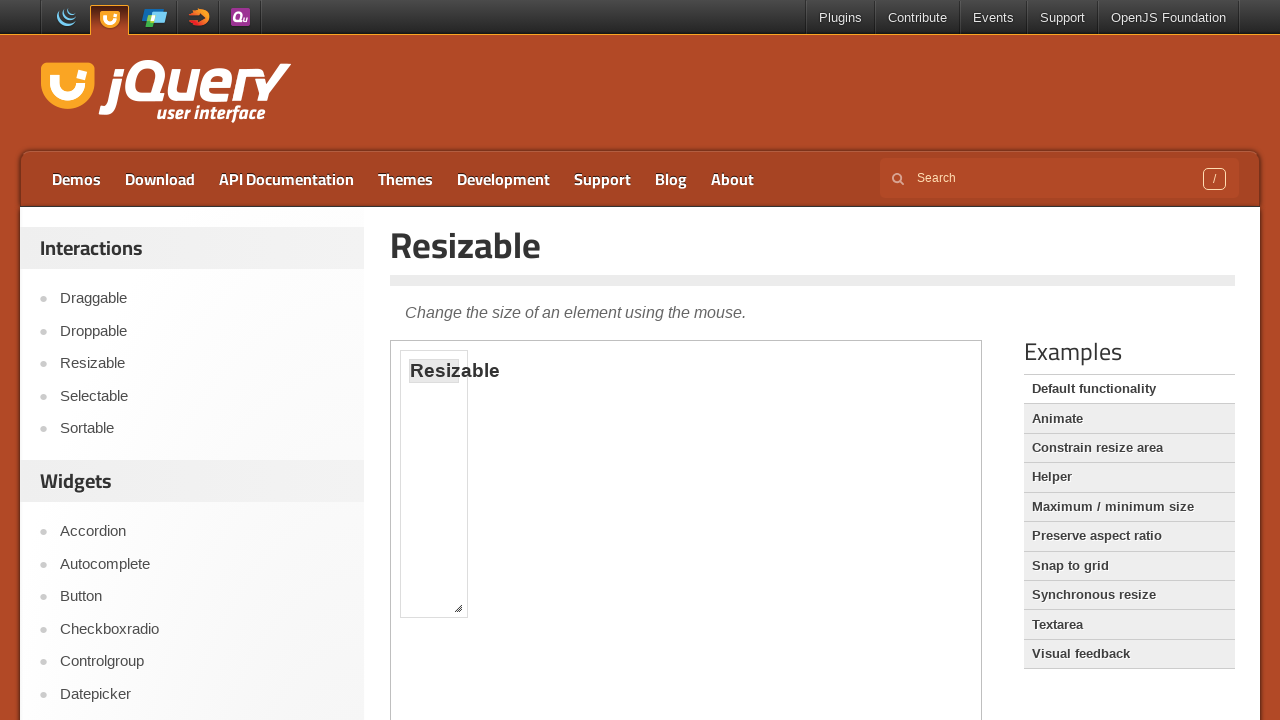

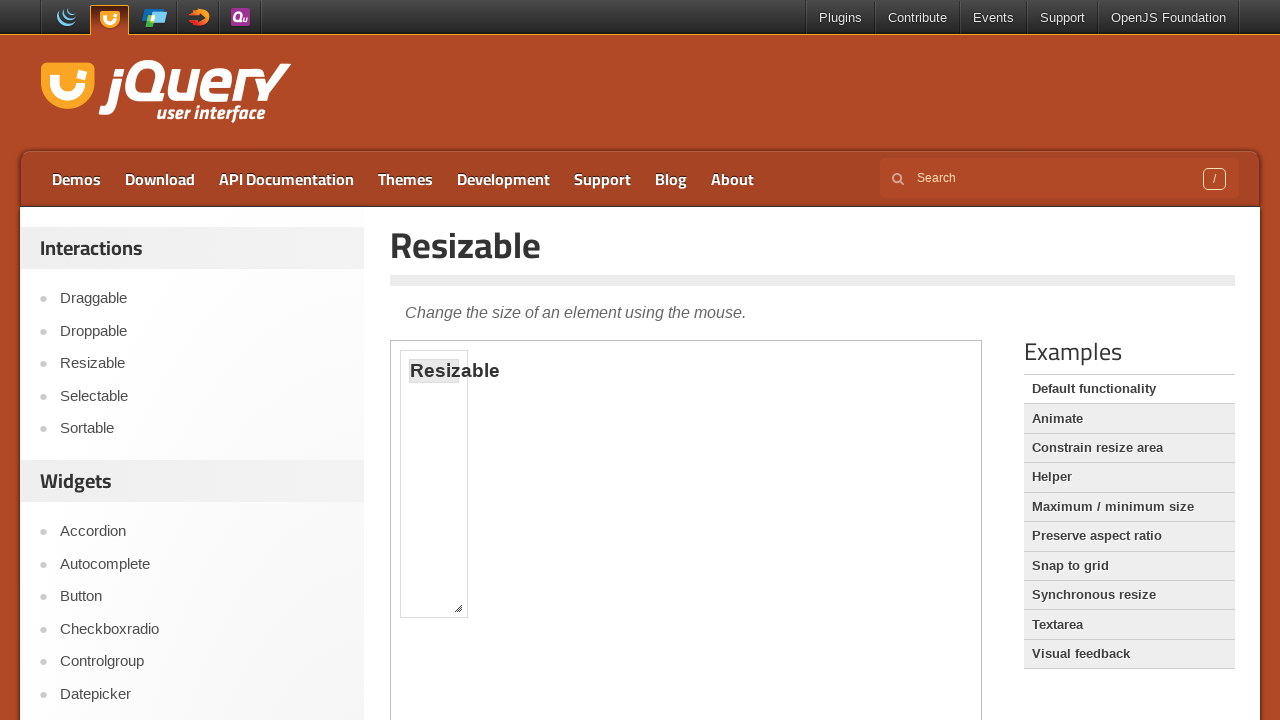